Tests basic browser navigation controls by navigating to Trello, going back, forward, and refreshing the page

Starting URL: https://trello.com/

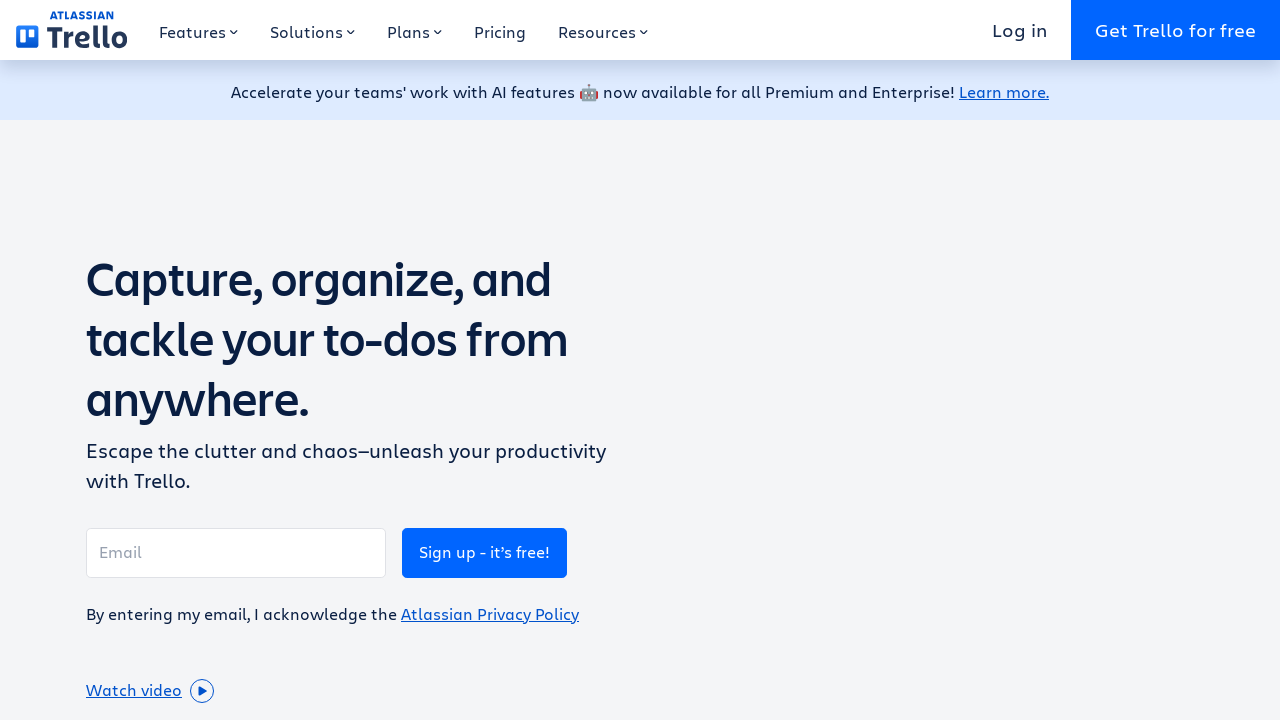

Navigated to https://trello.com/
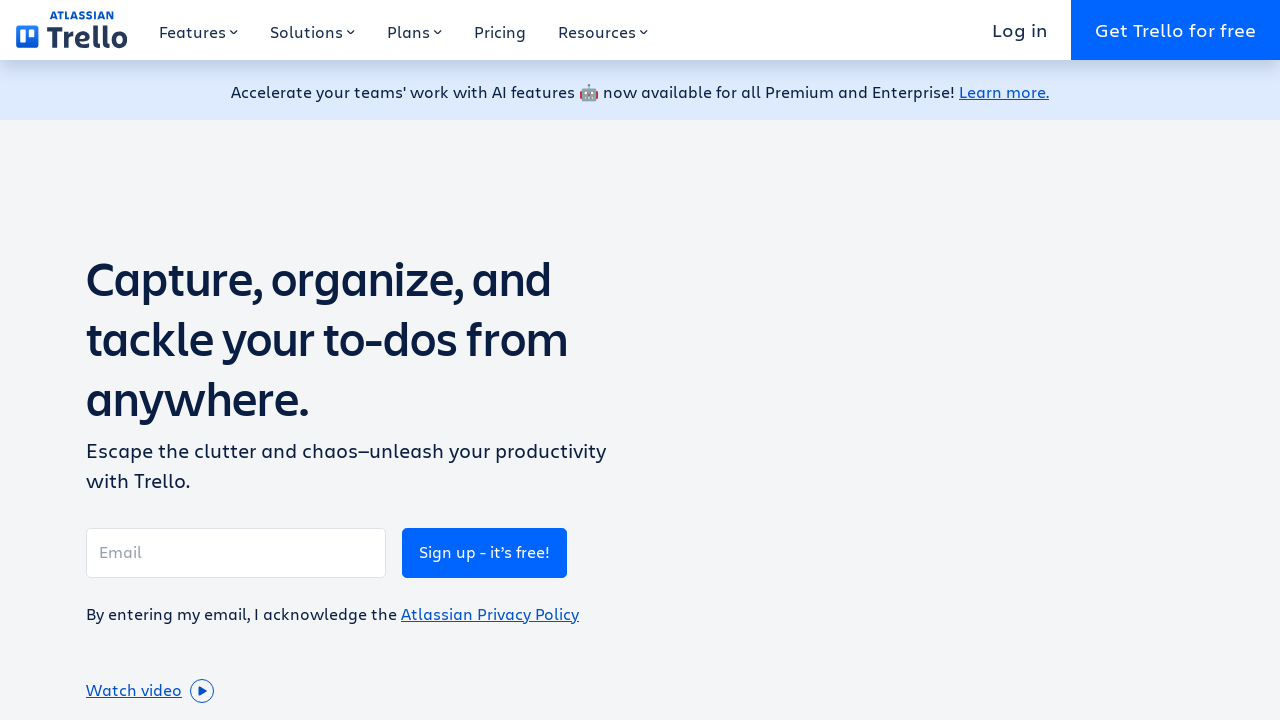

Navigated back in browser history
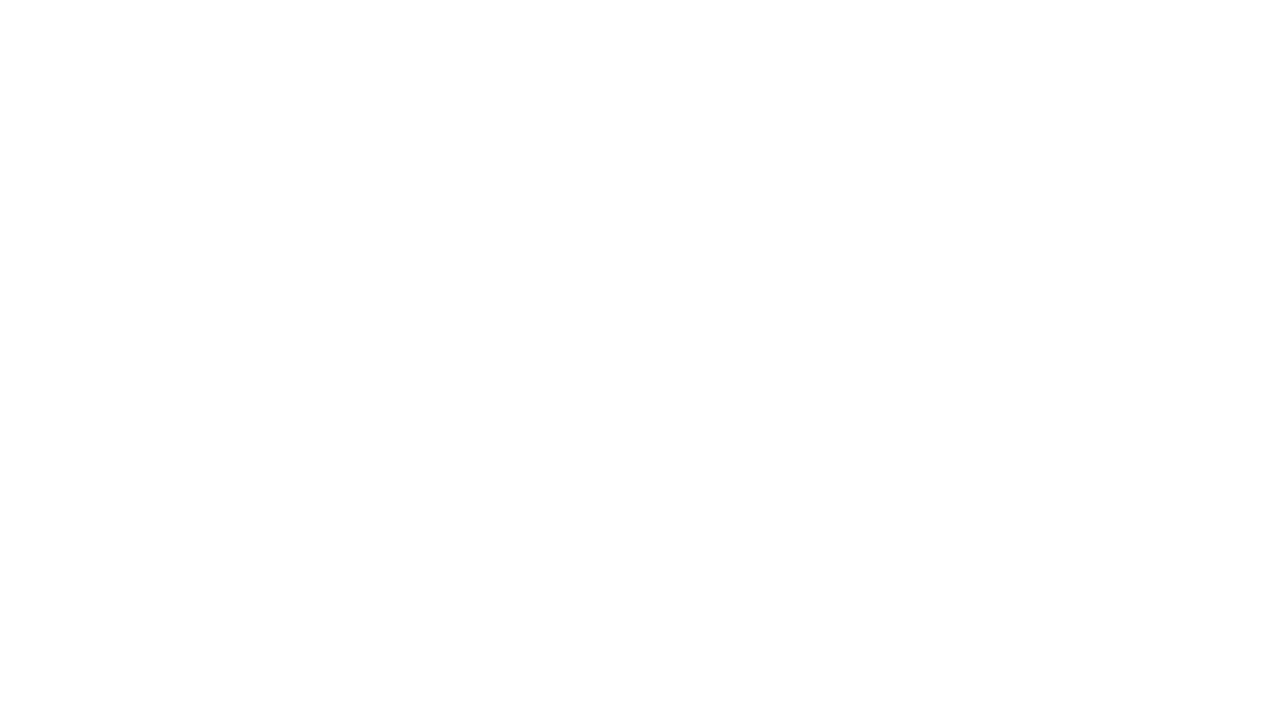

Navigated forward in browser history
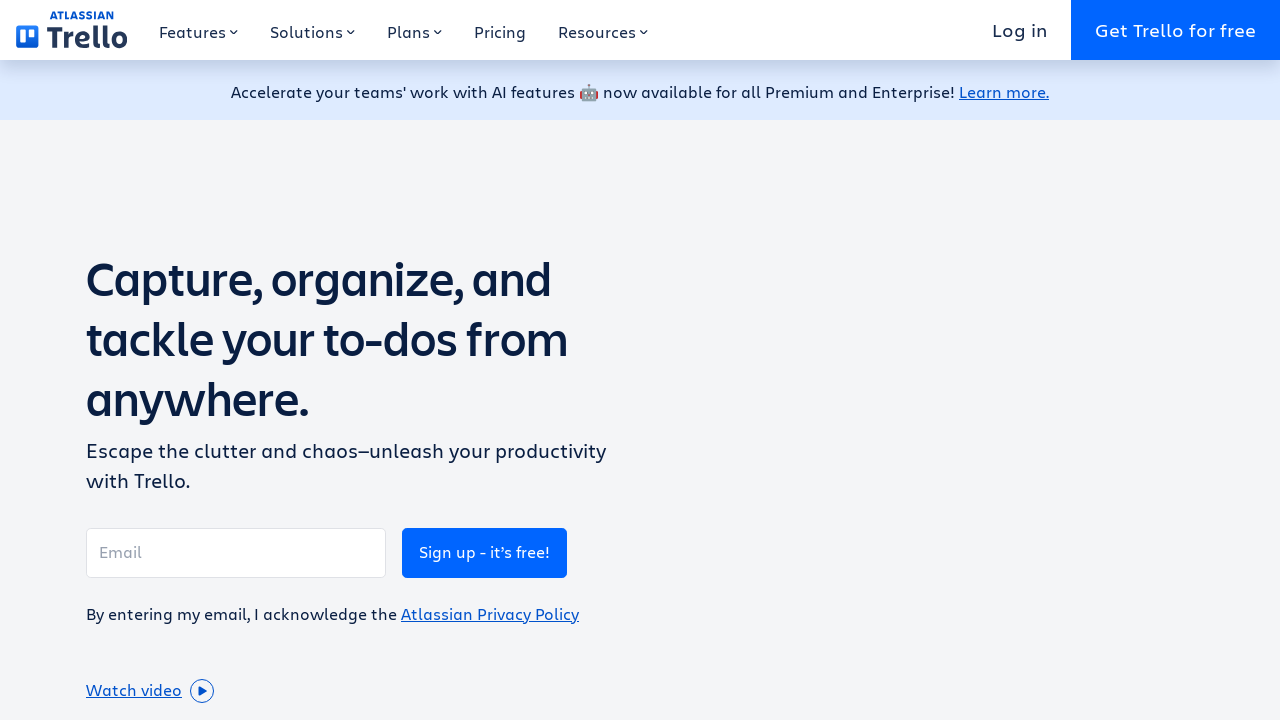

Refreshed the current page
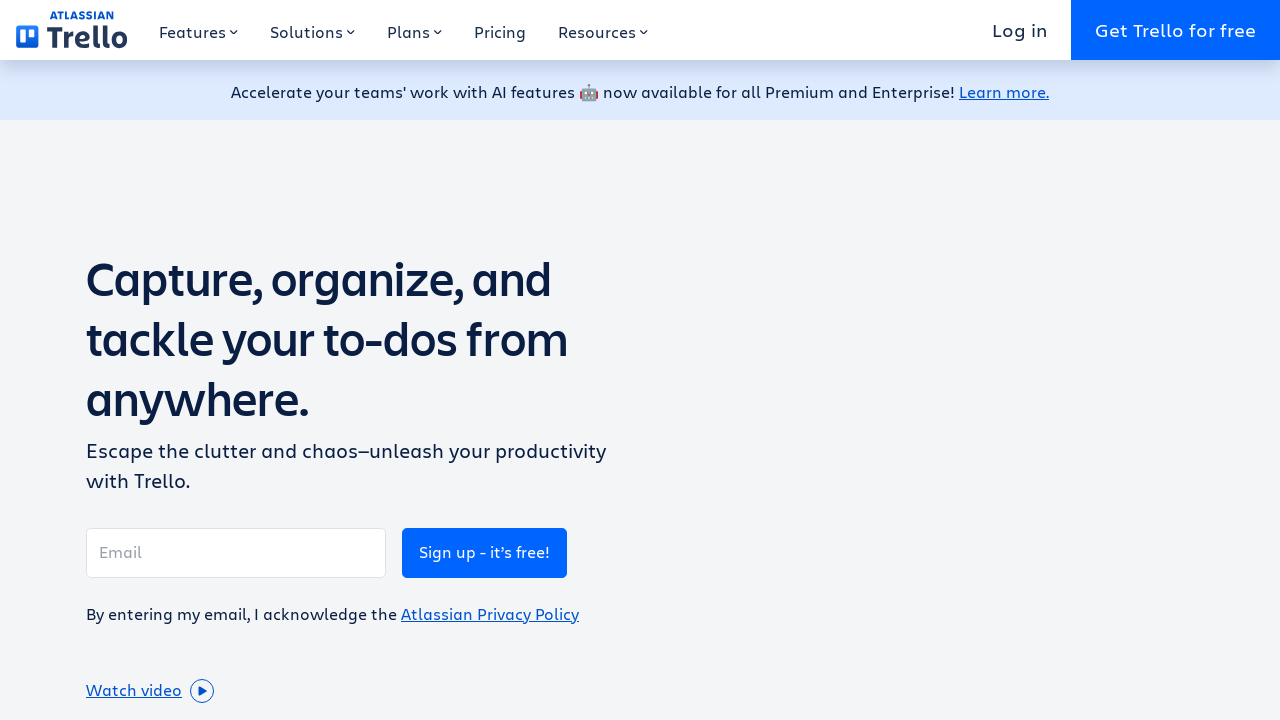

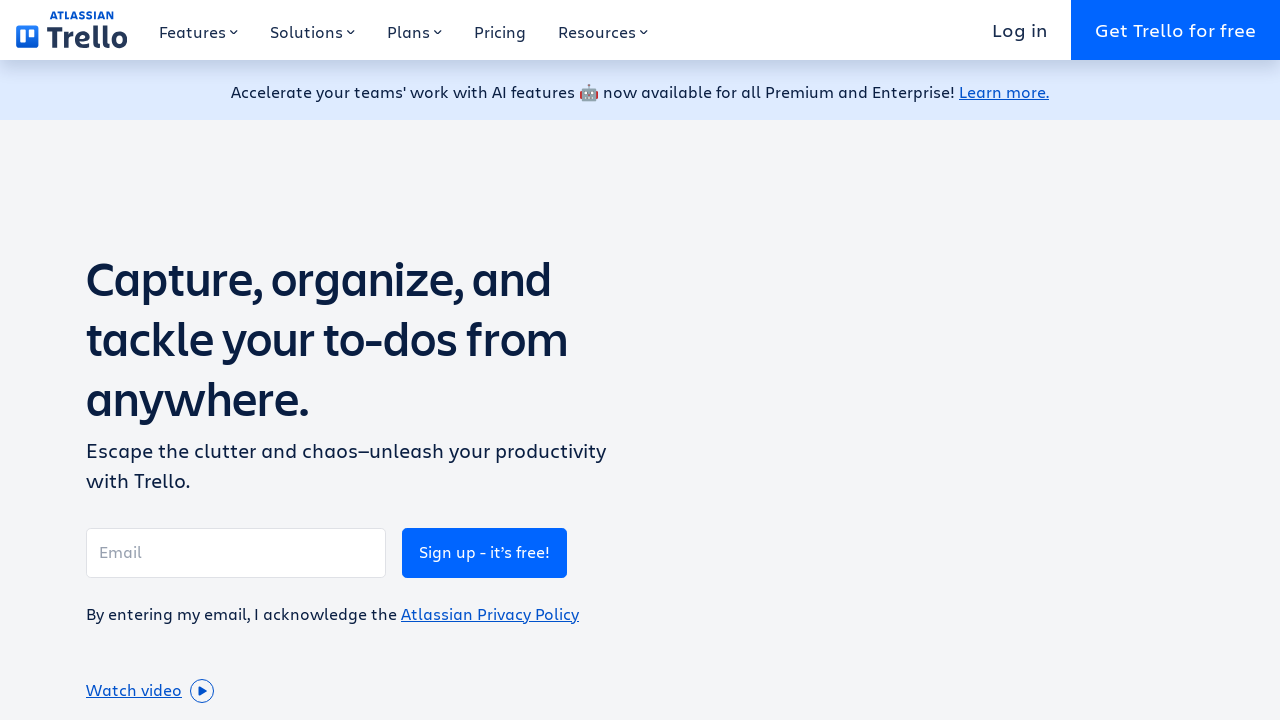